Tests the search functionality on the WebDriverIO documentation site by clicking the search button and entering a search query

Starting URL: https://webdriver.io/

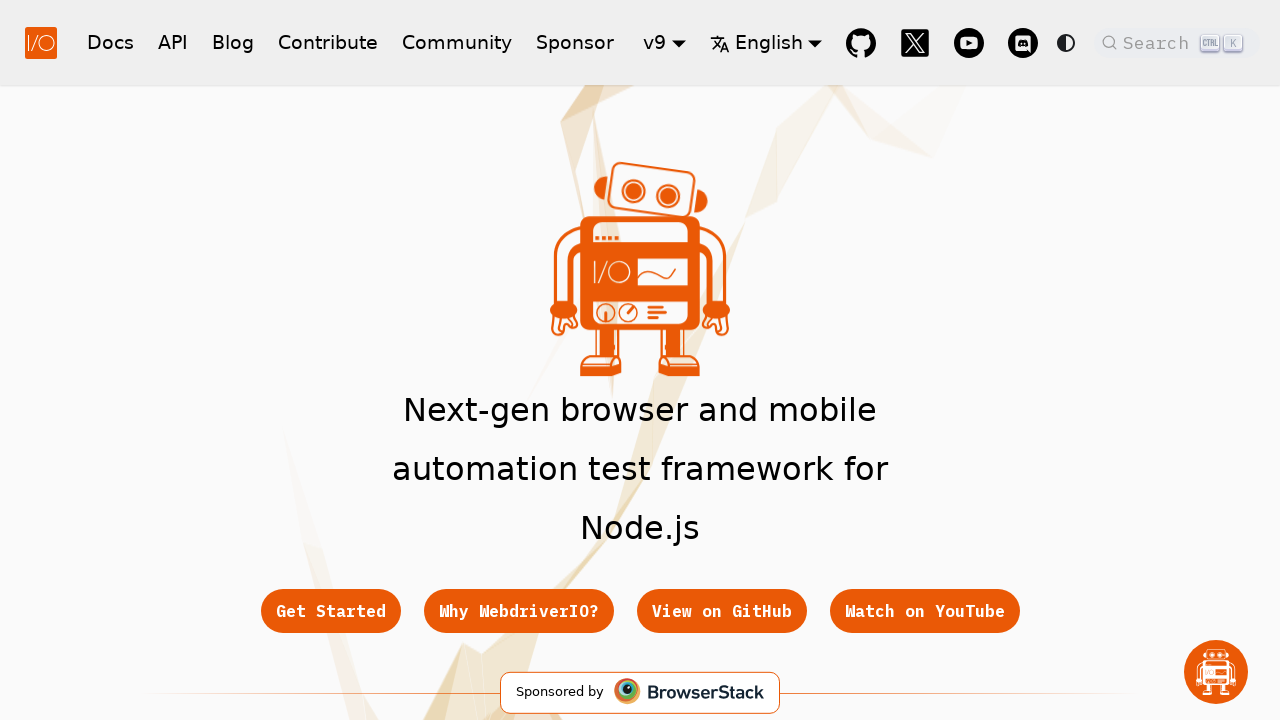

Clicked search button to open search dialog at (1159, 42) on xpath=//span[@class='DocSearch-Button-Placeholder']
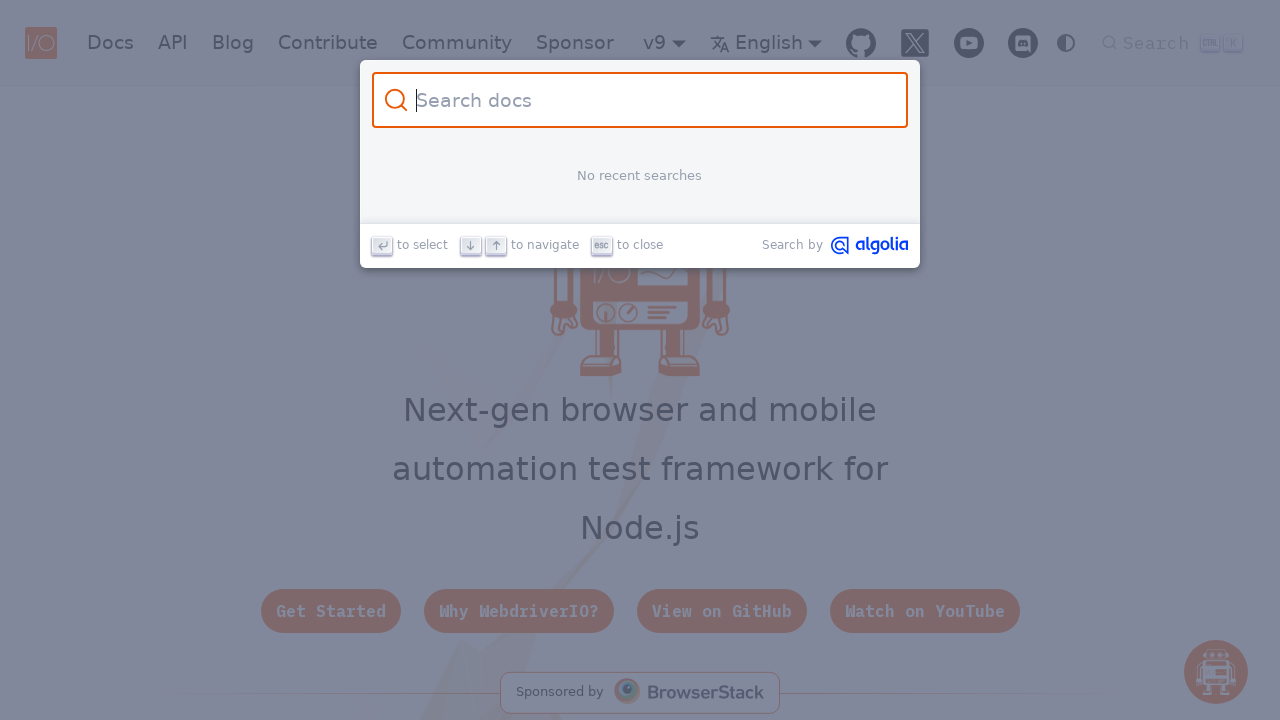

Search input field became visible
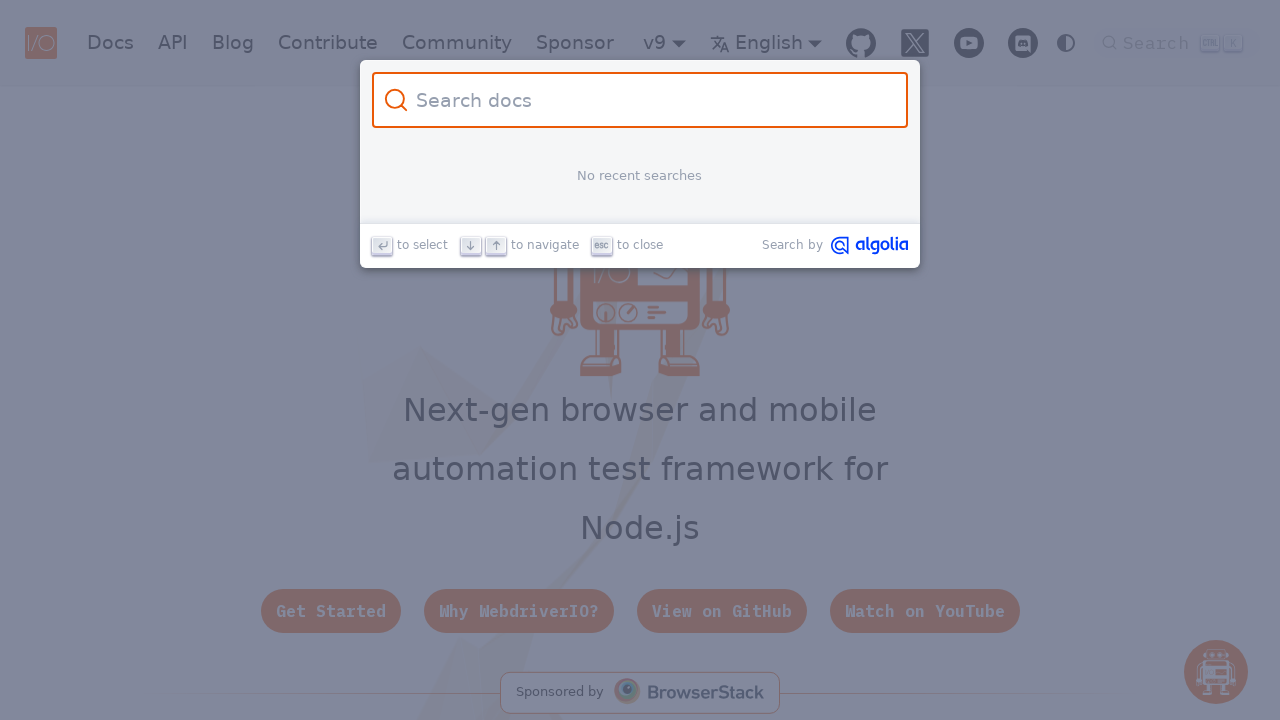

Entered 'automation testing' in search field on //input[@class='DocSearch-Input']
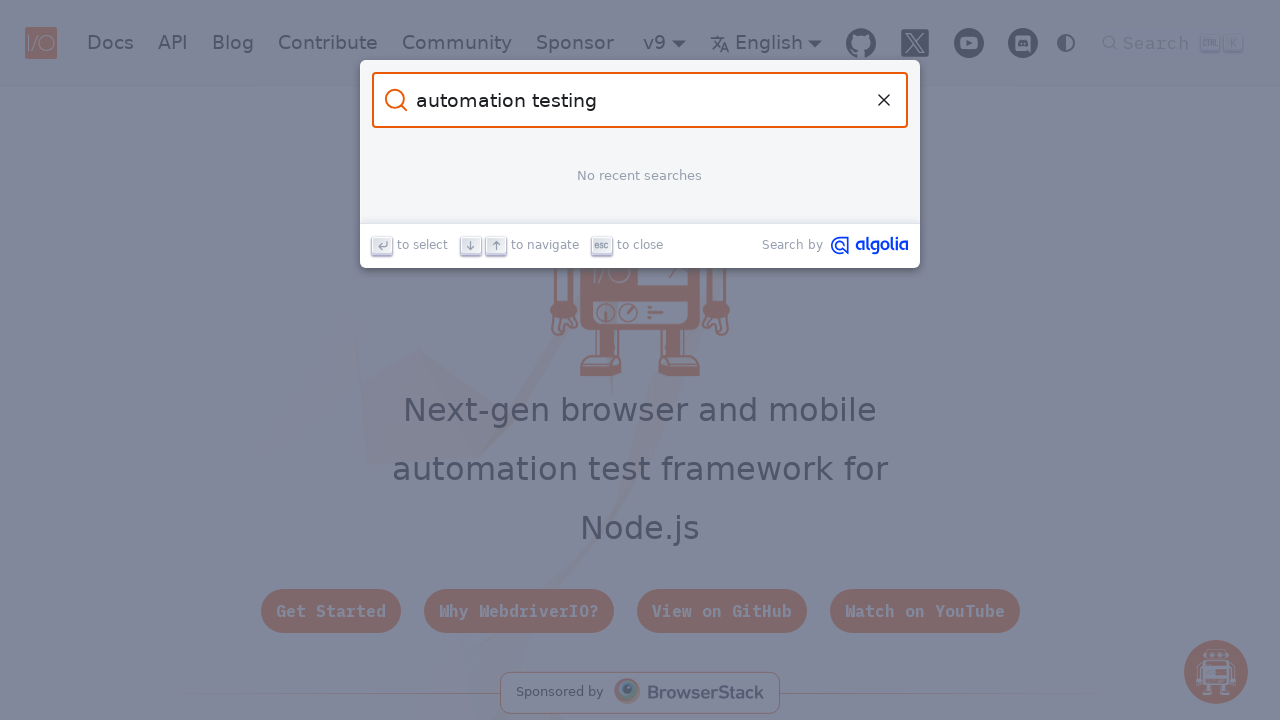

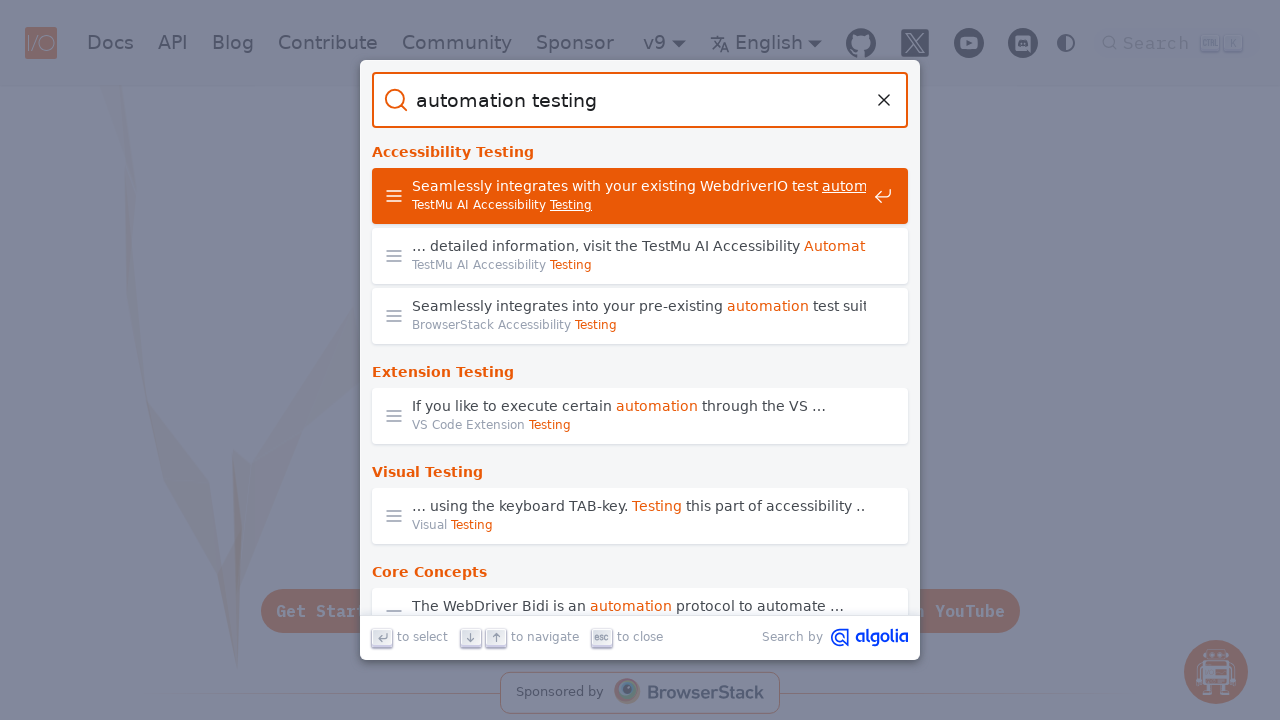